Searches for movie subtitles on yts-subs.com, selects a movie from results, and navigates to download English subtitles

Starting URL: https://yts-subs.com/

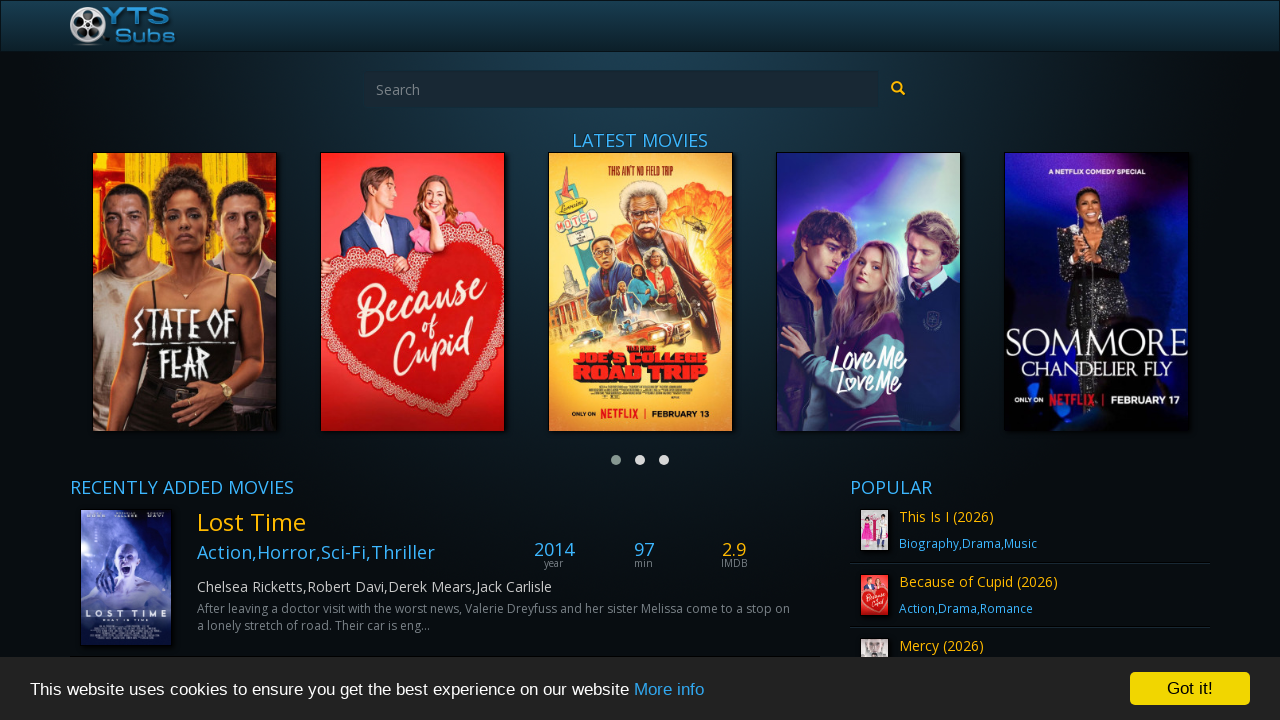

Filled search field with 'The Matrix' on #qSearch
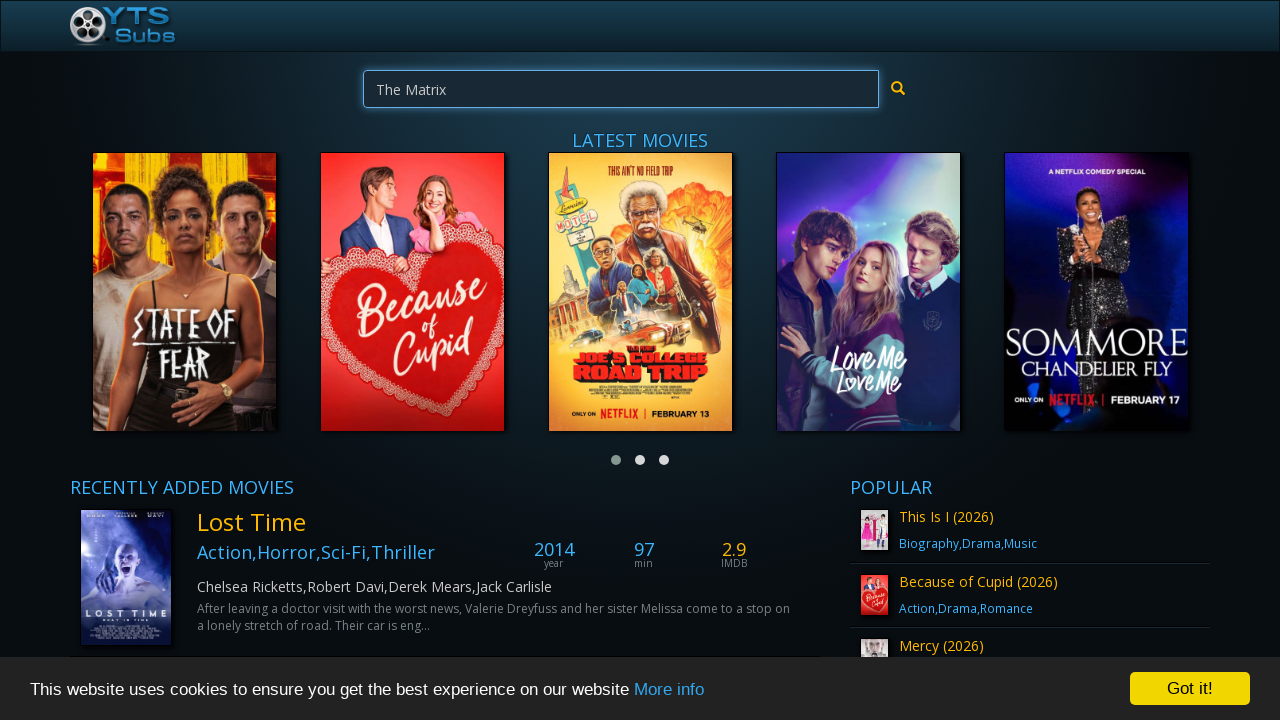

Clicked search button to search for movie at (898, 89) on xpath=//*[@id="search-movie-form"]/div/div/button
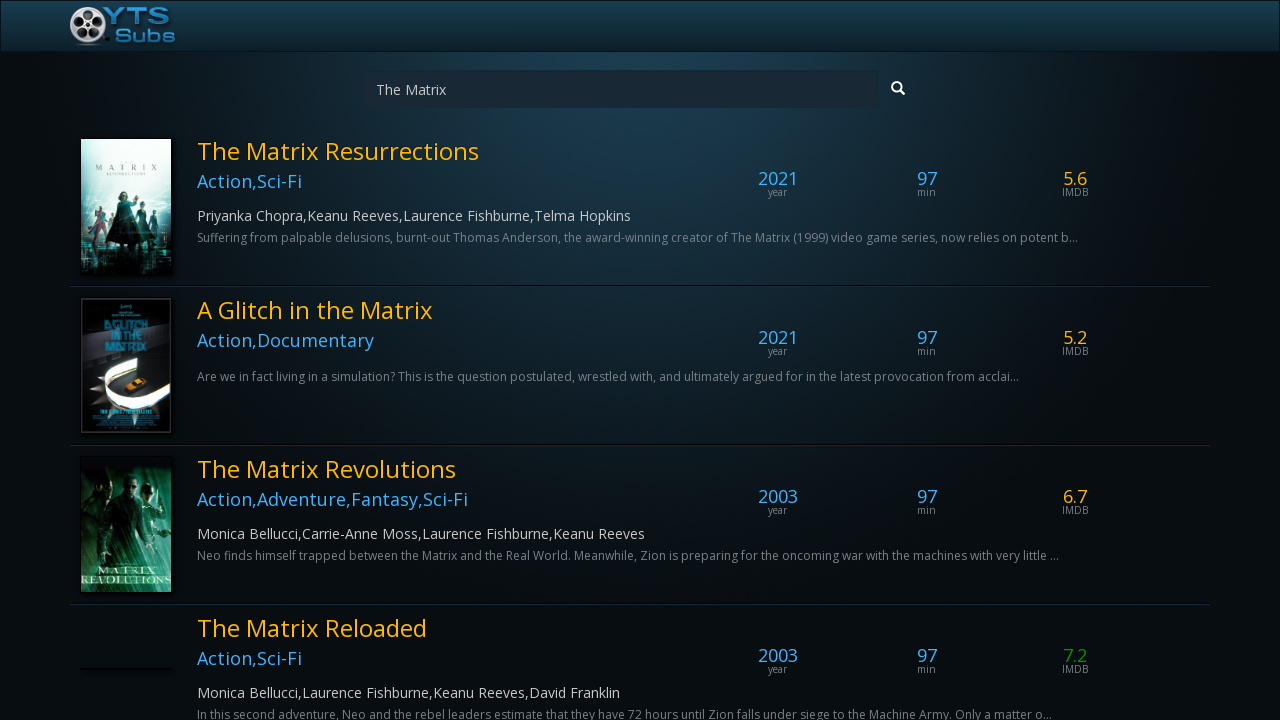

Search results loaded
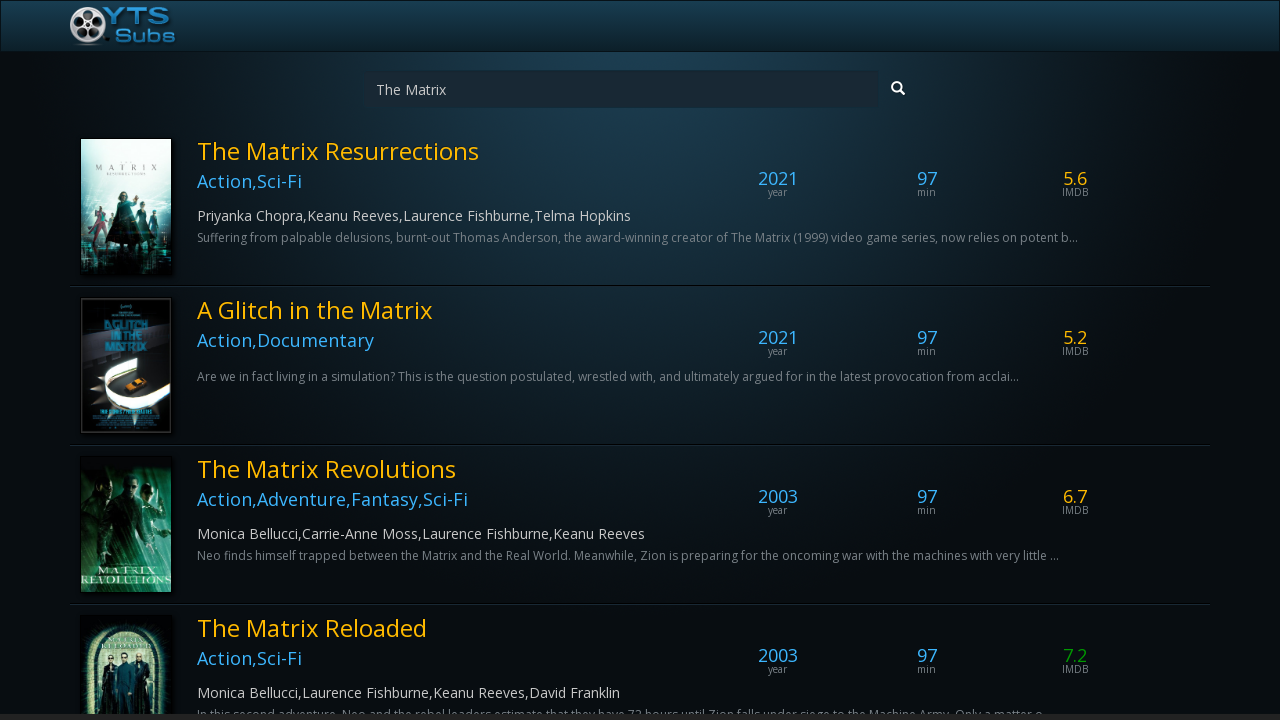

Clicked on first search result to select movie at (691, 206) on .media-body >> nth=0
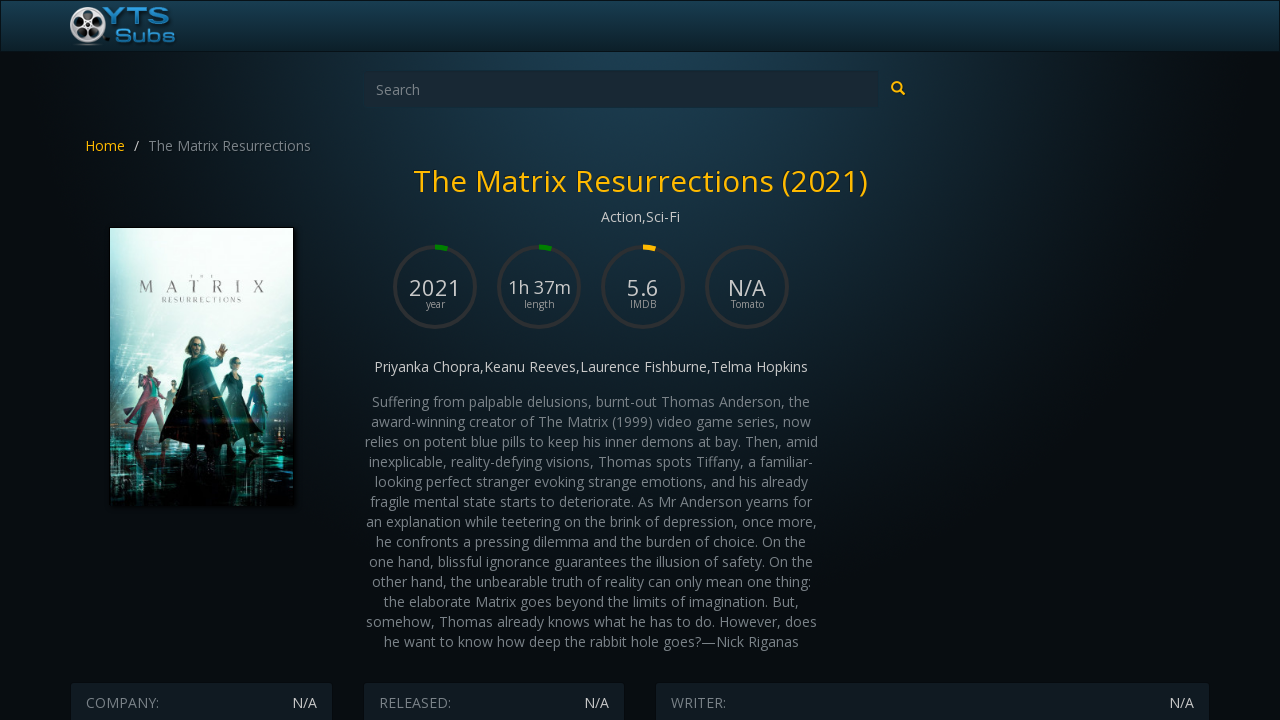

Subtitle listings loaded for selected movie
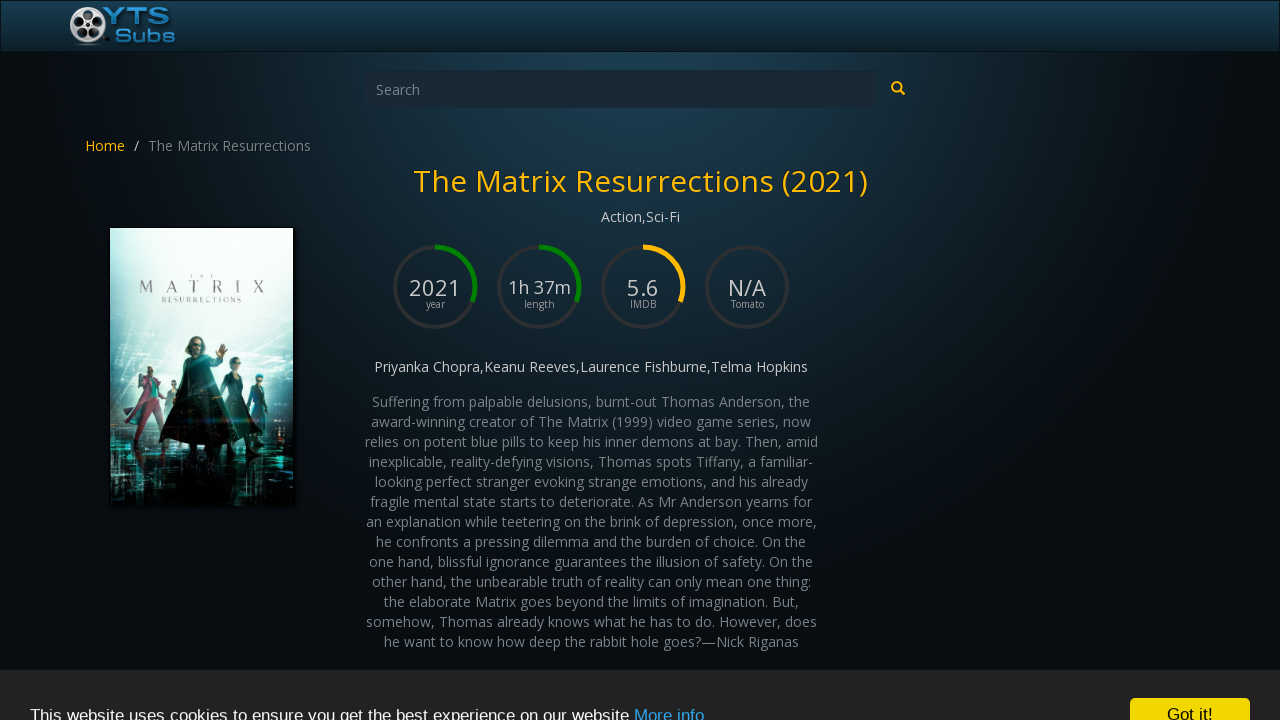

Clicked on first English subtitle option to download at (668, 360) on .high-rating:has-text('English') >> nth=0
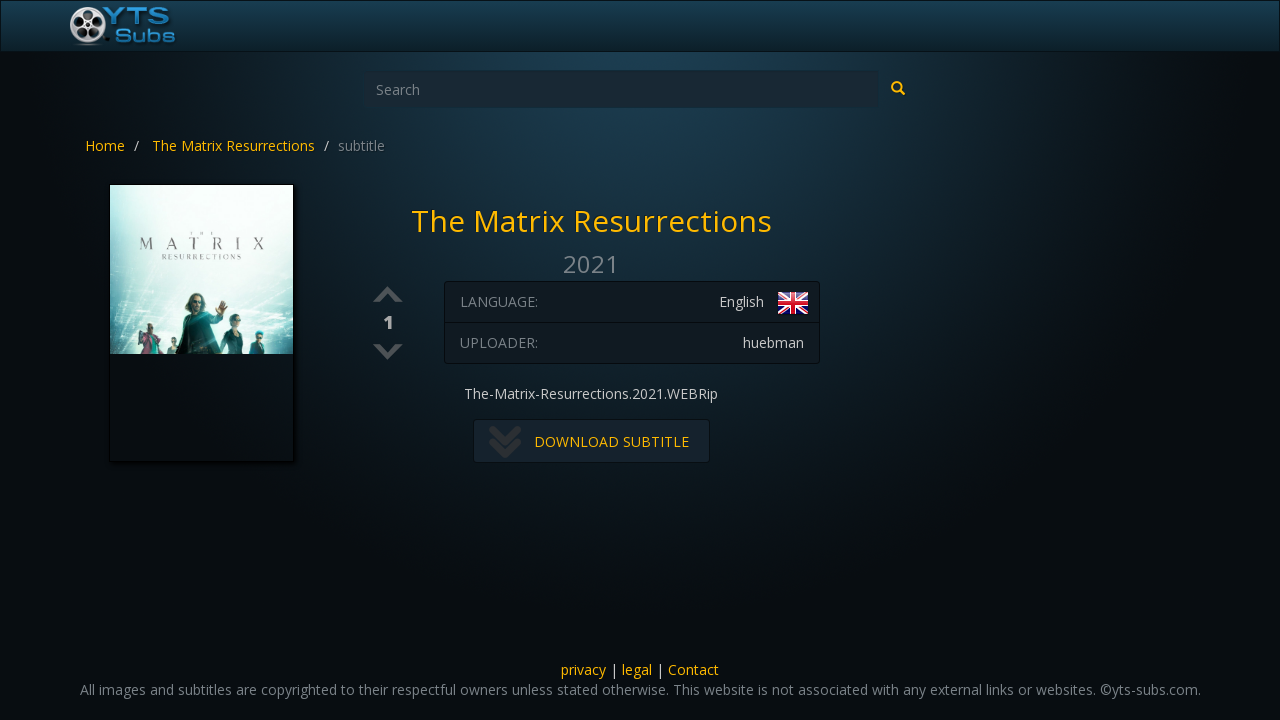

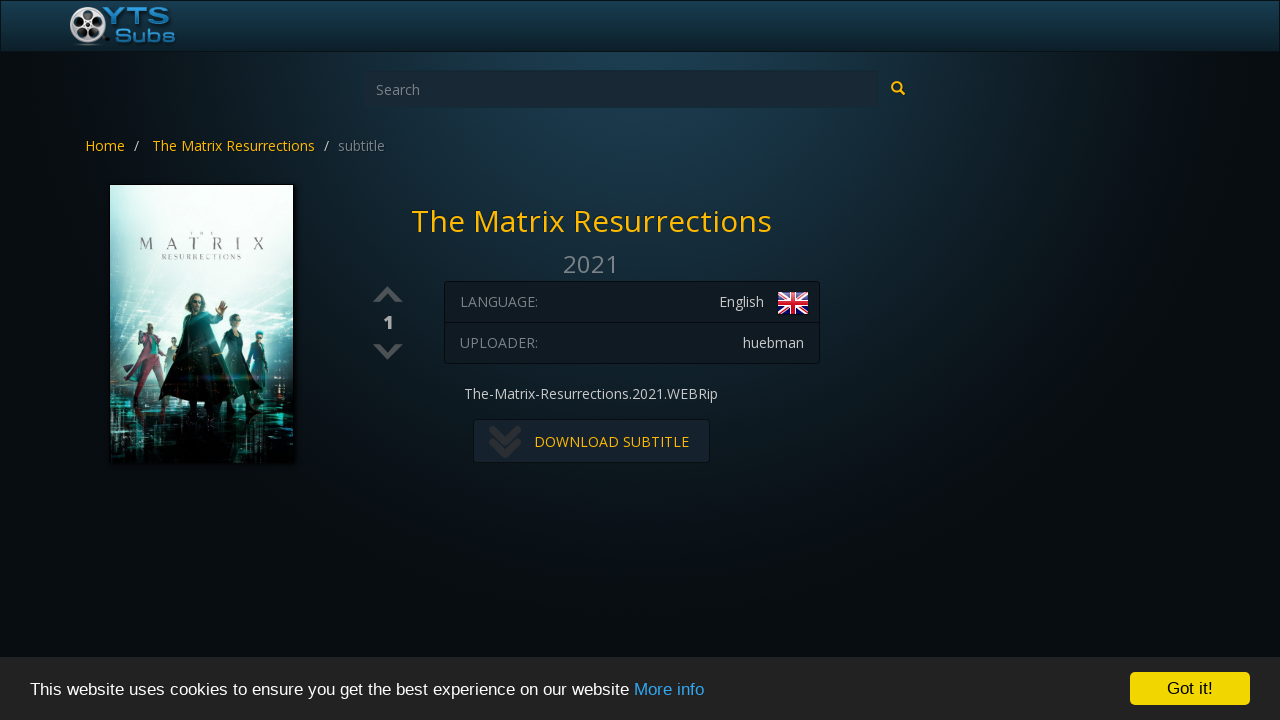